Negative test with invalid email containing double @ symbols

Starting URL: https://docs.google.com/forms/d/e/1FAIpQLScVG7idLWR8sxNQygSnLuhehUNVFti0FnVviWCSjDh-JNhsMA/viewform

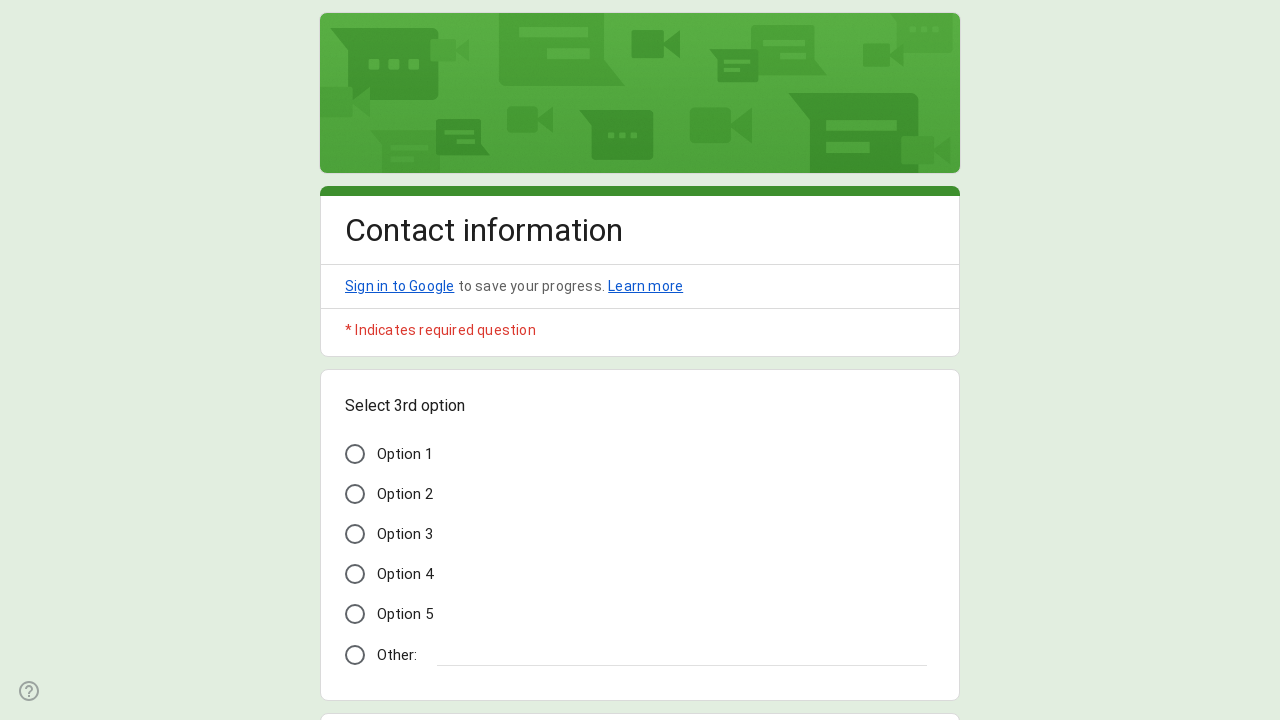

Waited for Google Form to load
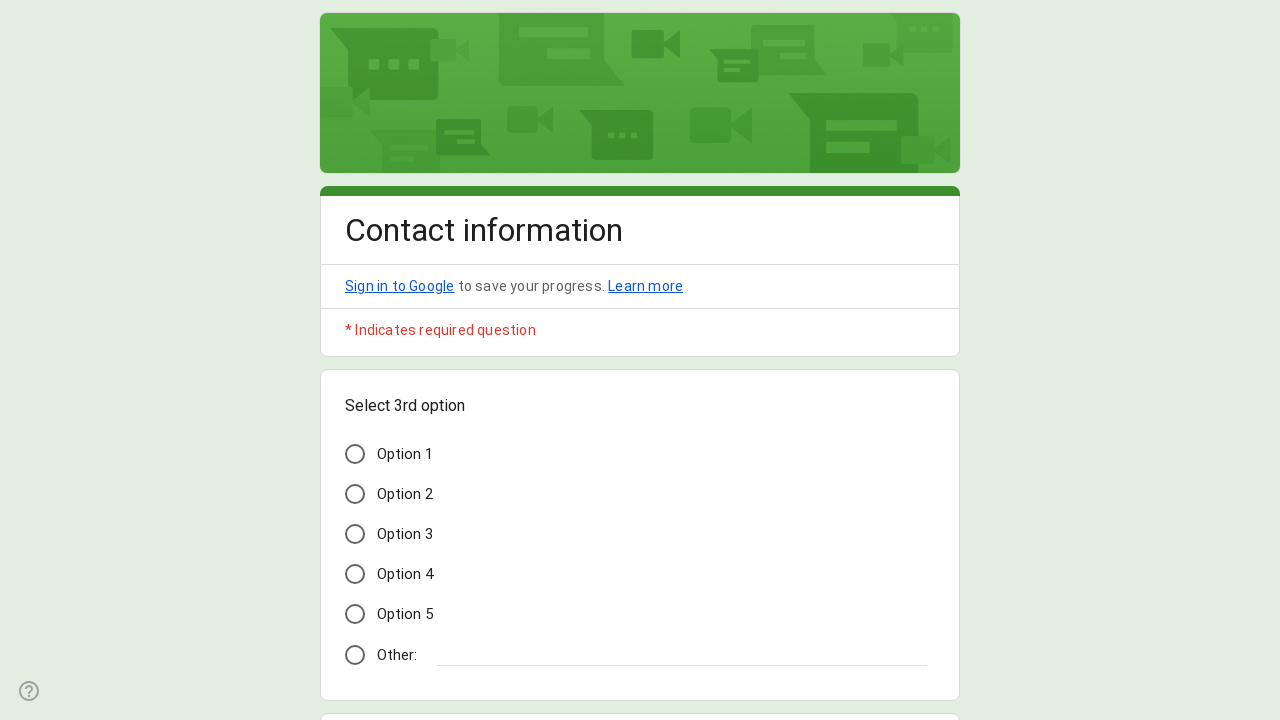

Filled name field with 'test Name' on xpath=//*[@id='mG61Hd']/div[2]/div/div[2]/div[2]/div/div/div[2]/div/div[1]/div/d
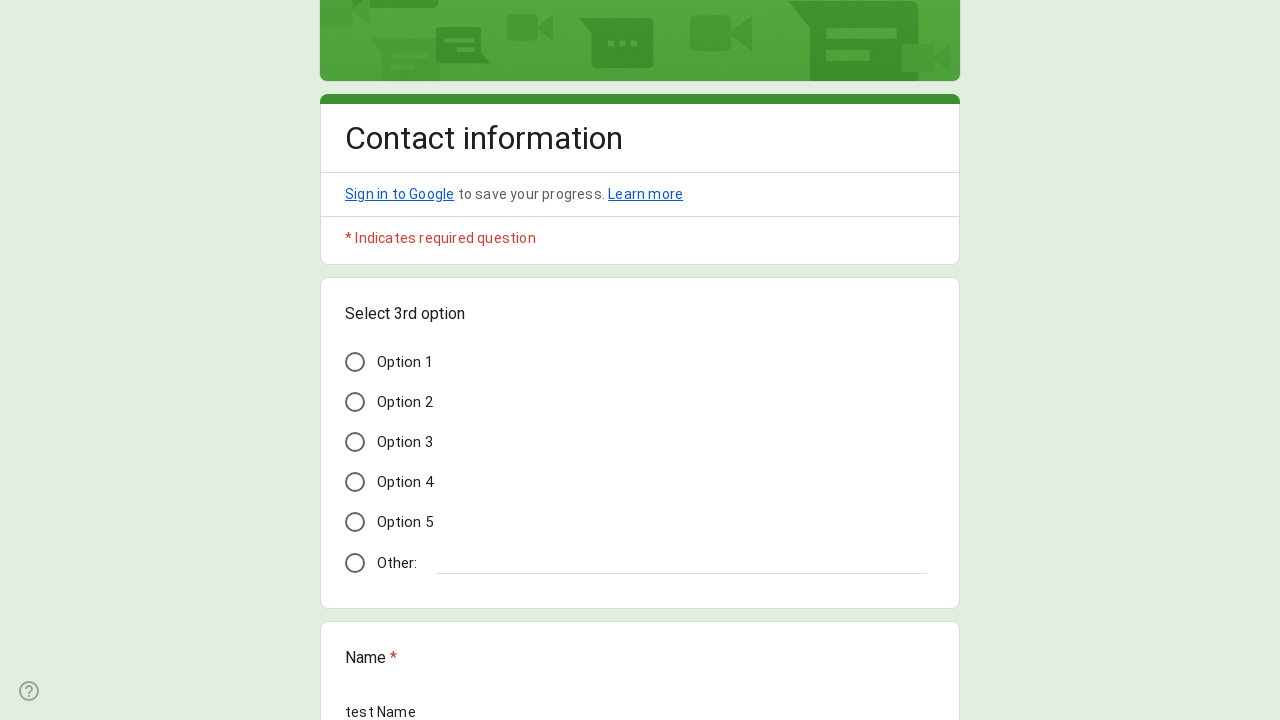

Filled email field with invalid email containing double @ symbols: 'email@domain@domain.com' on xpath=//*[@id='mG61Hd']/div[2]/div/div[2]/div[3]/div/div/div[2]/div/div[1]/div/d
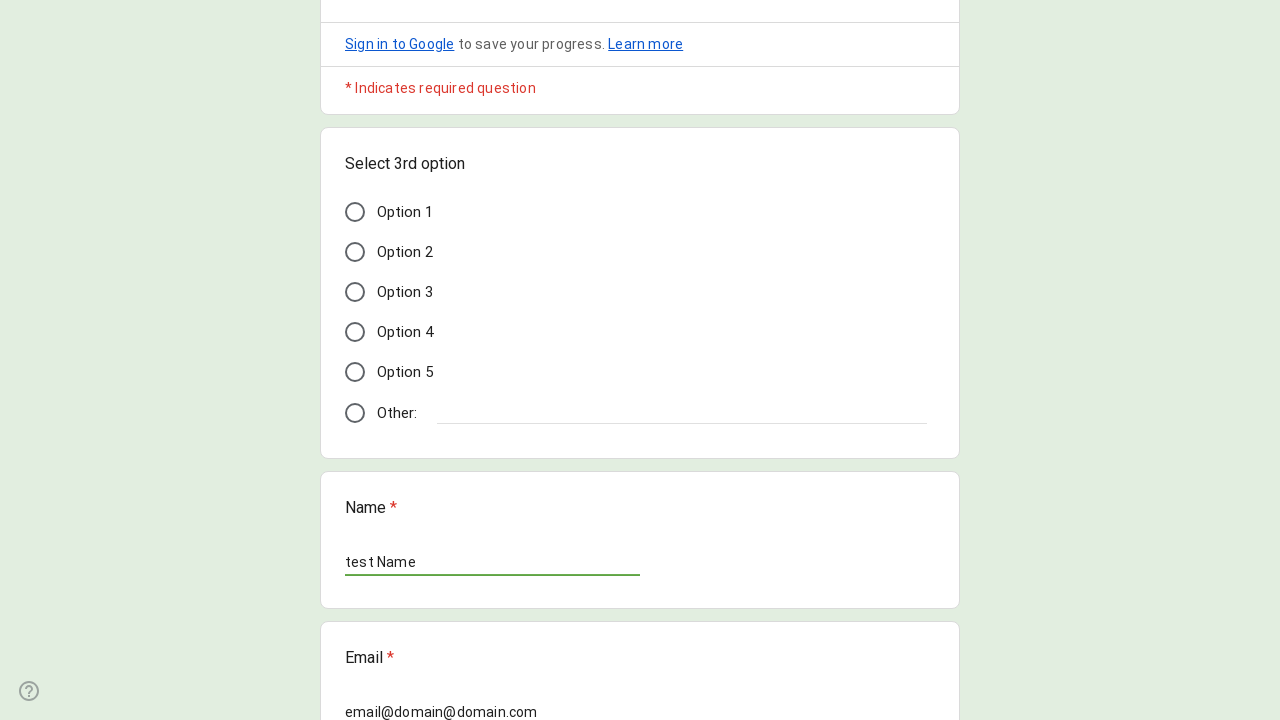

Filled address field with 'test Address' on xpath=//*[@id='mG61Hd']/div[2]/div/div[2]/div[4]/div/div/div[2]/div/div[1]/div[2
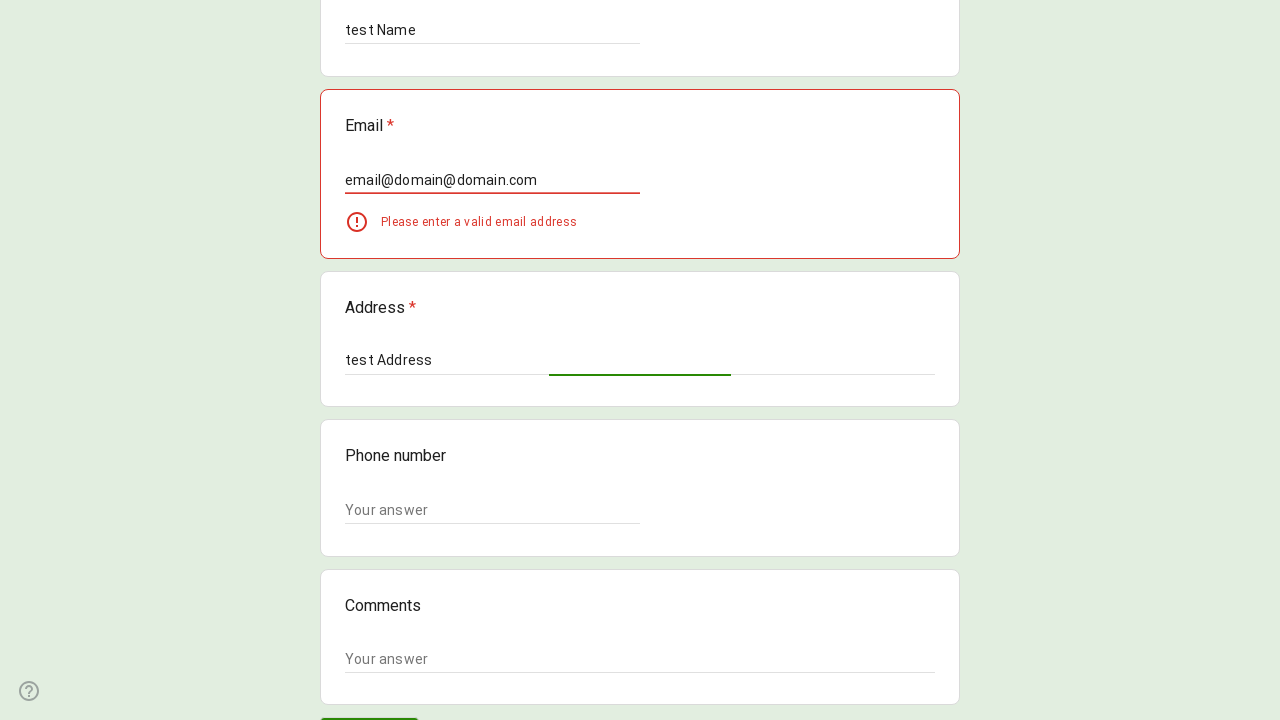

Clicked send button to submit form with invalid email at (369, 702) on xpath=//*[@id='mG61Hd']/div[2]/div/div[3]/div[1]/div[1]/div/span/span
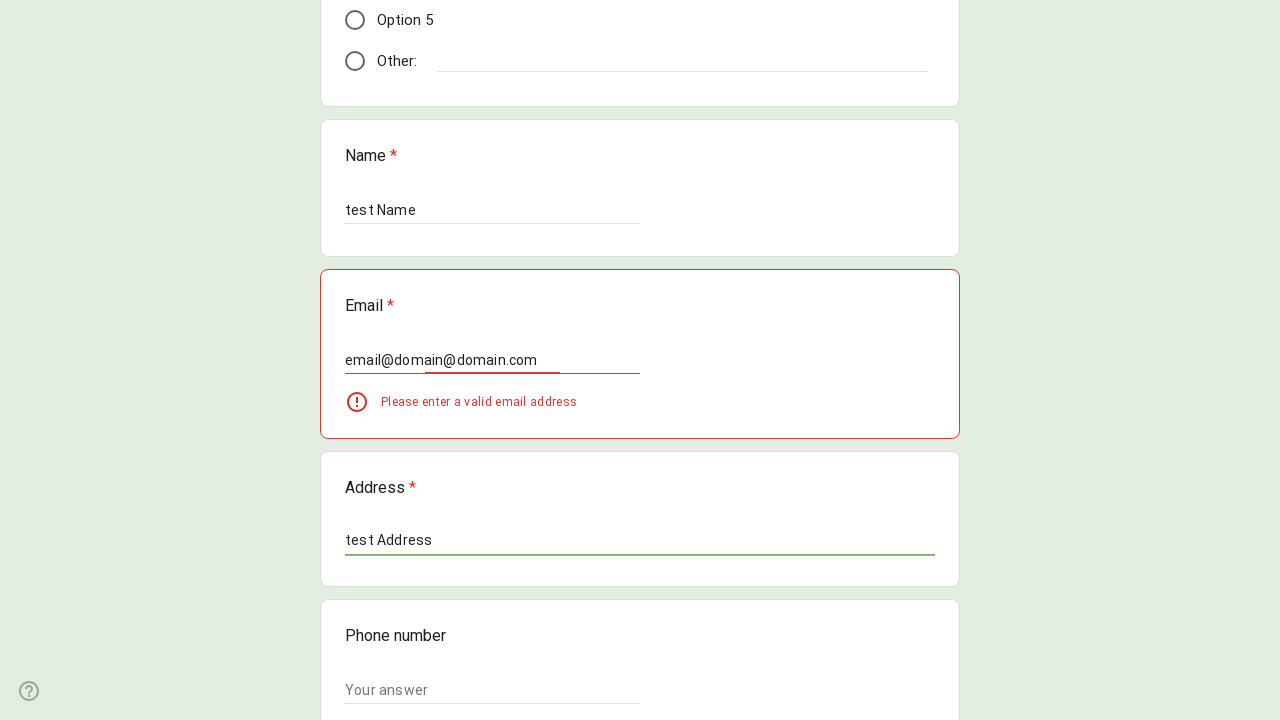

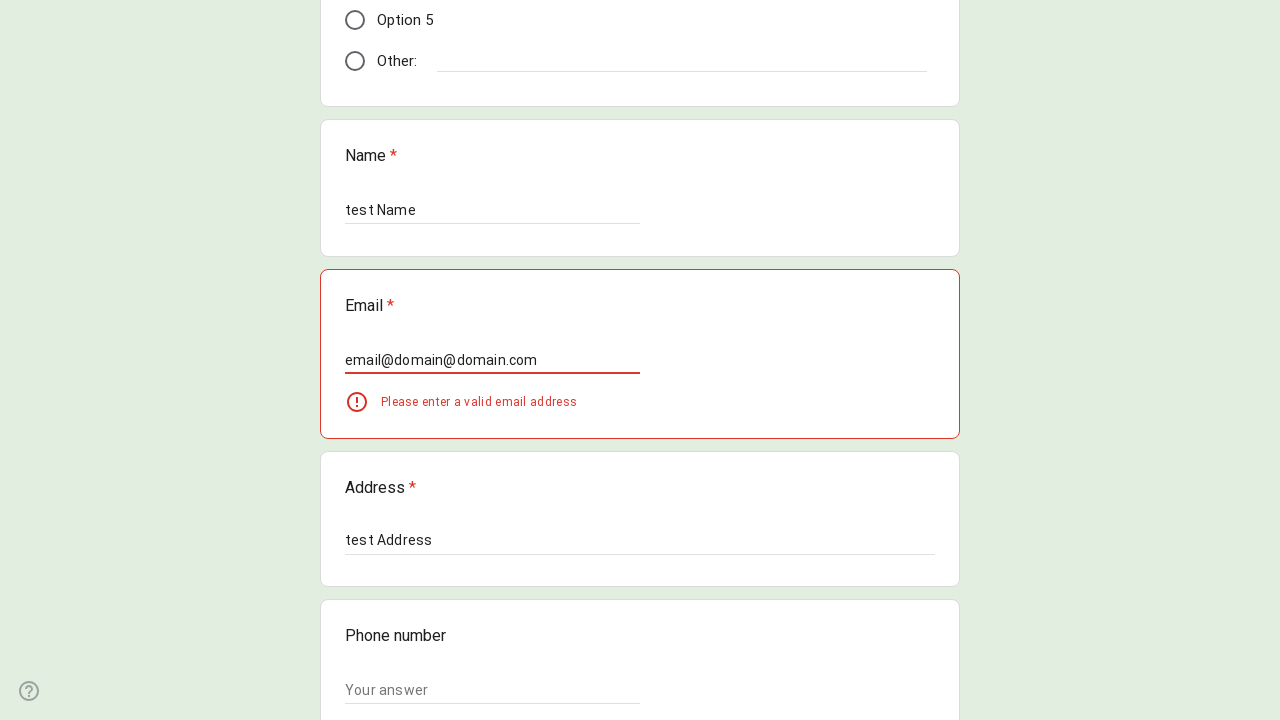